Tests dropdown selection functionality by navigating to a dropdown page and selecting different options using various methods (by text, value, and index)

Starting URL: https://the-internet.herokuapp.com/

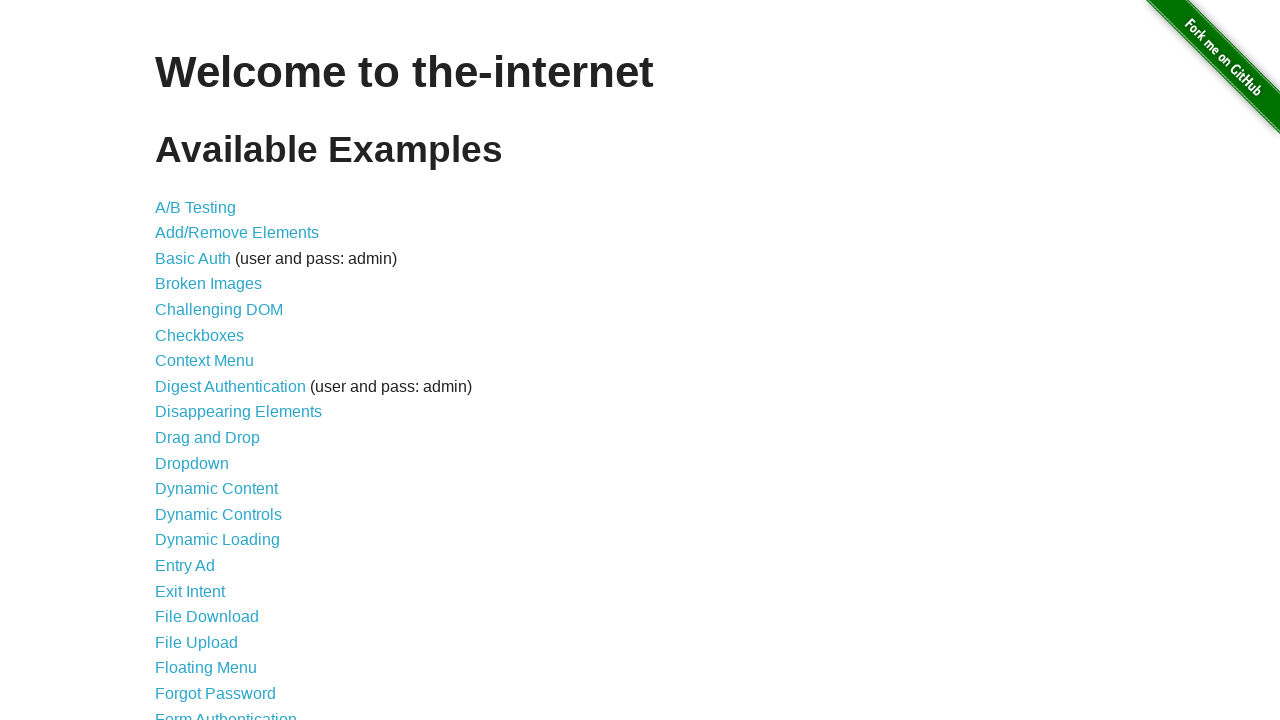

Clicked on Dropdown link to navigate to dropdown page at (192, 463) on text=Dropdown
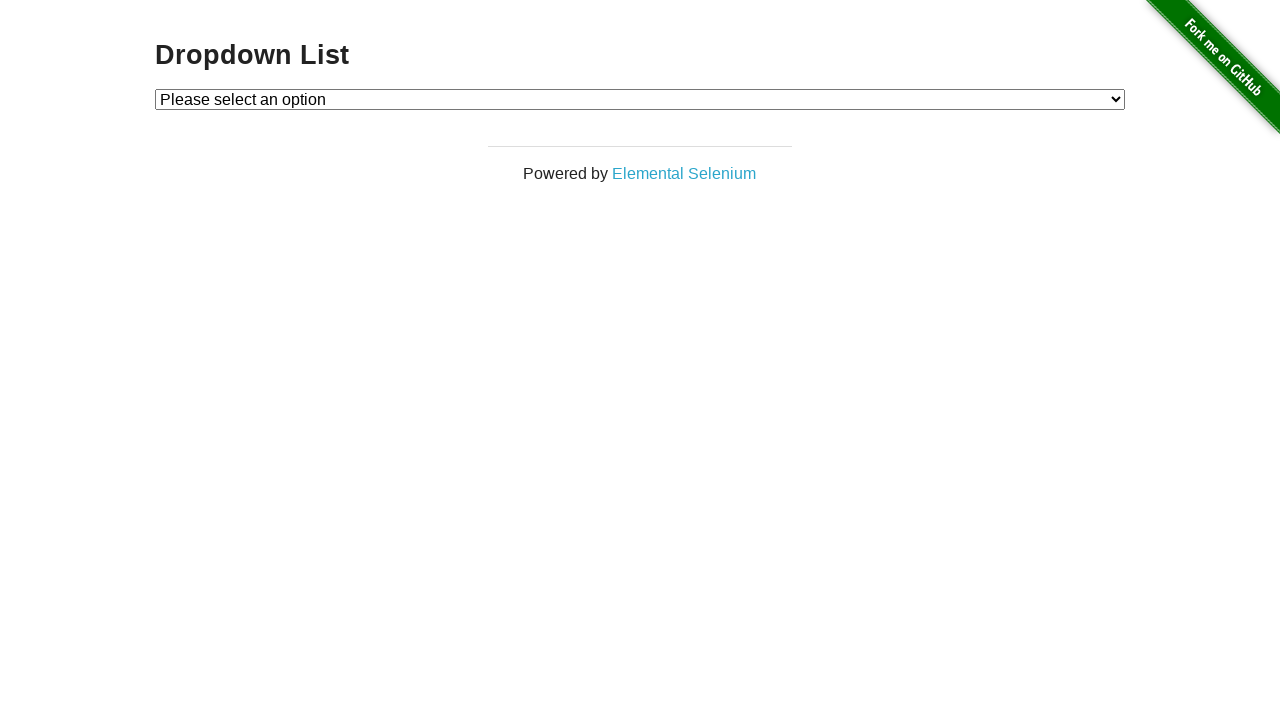

Dropdown element loaded and became visible
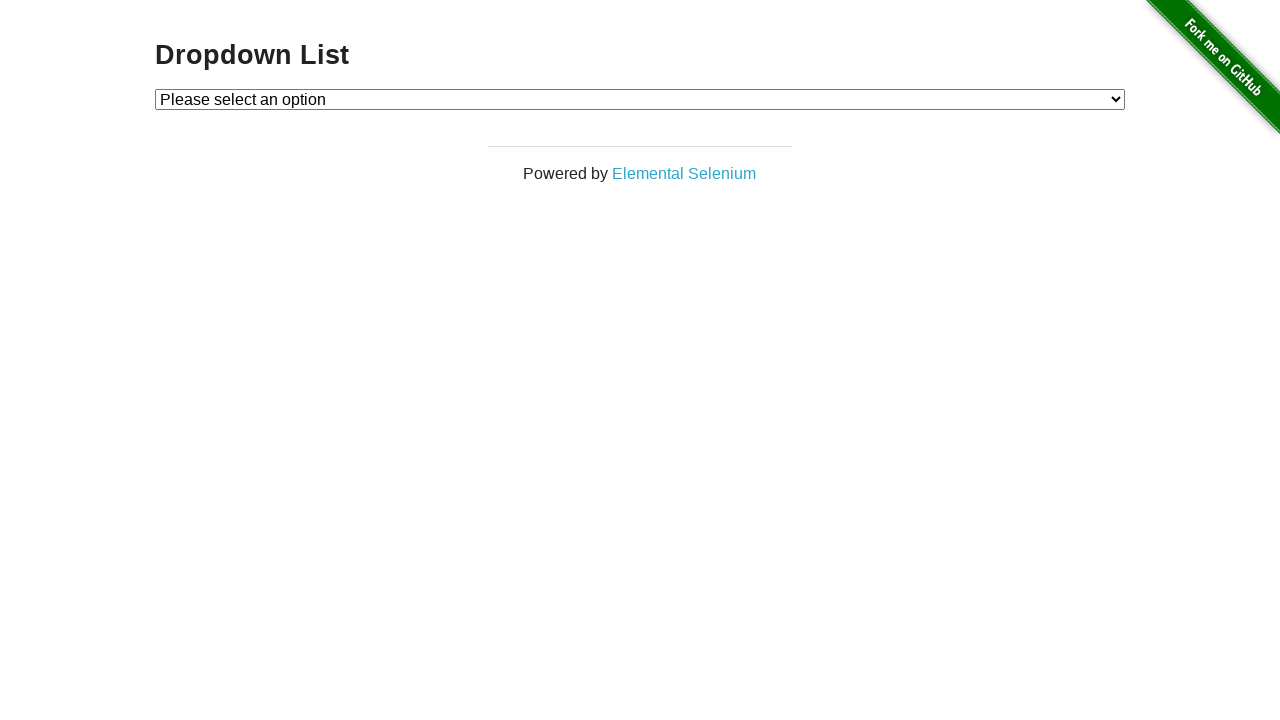

Verified default dropdown option is 'Please select an option'
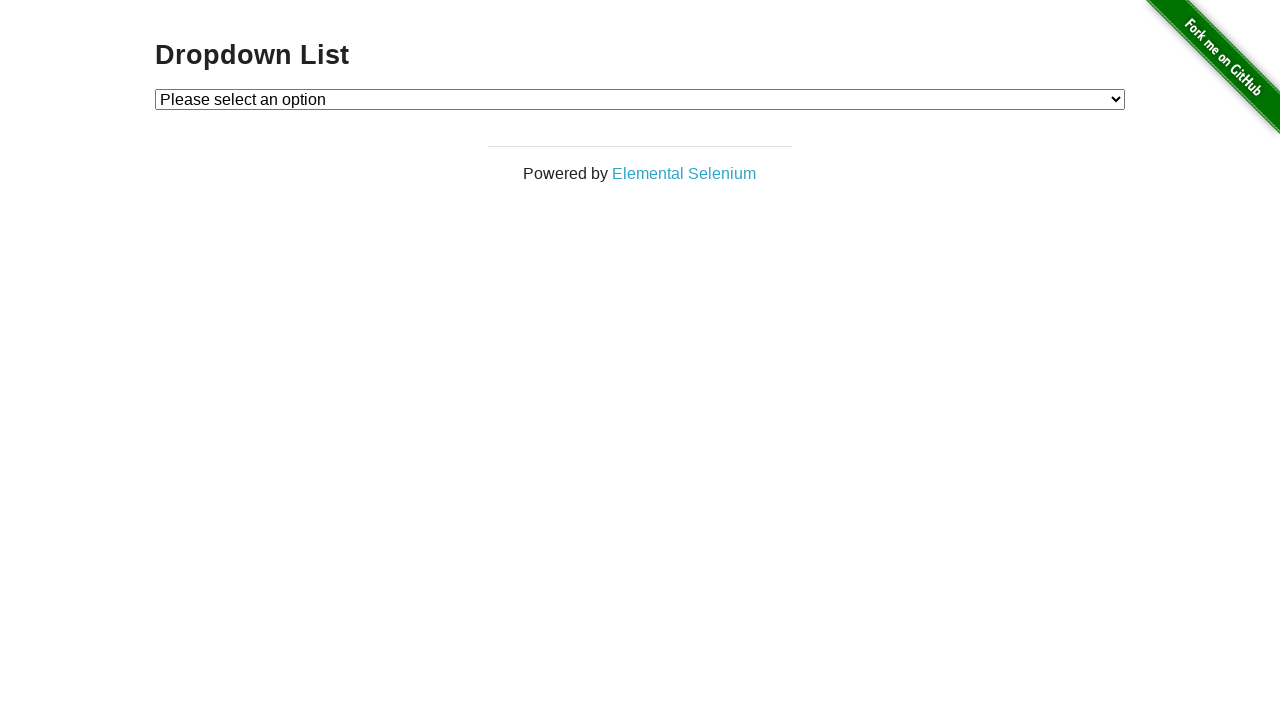

Selected 'Option 2' by visible text label on #dropdown
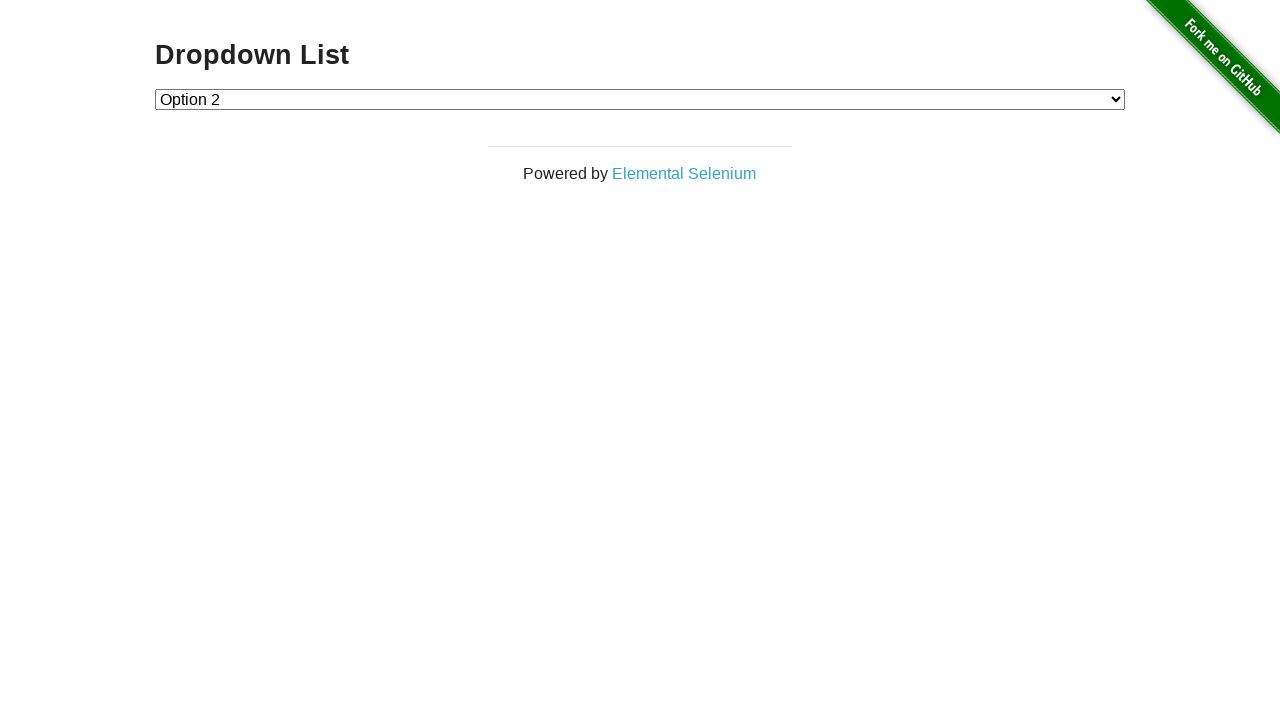

Selected Option 1 by value attribute on #dropdown
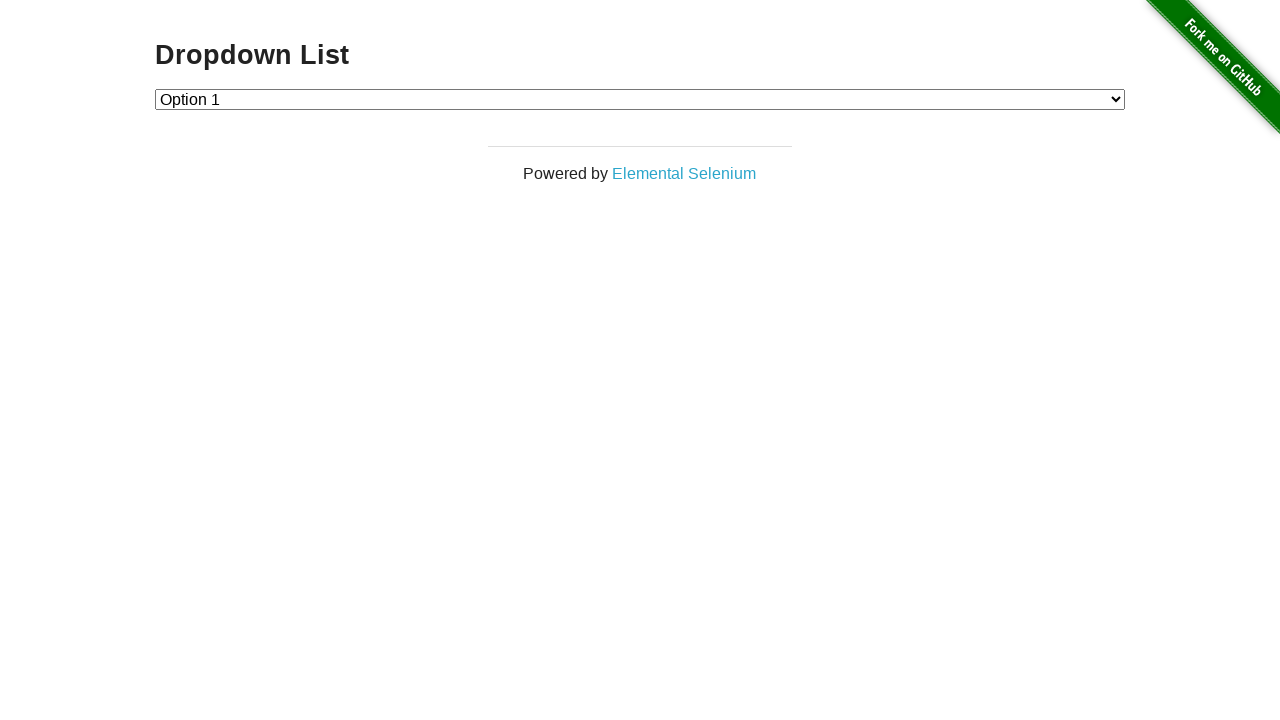

Selected Option 2 by index position (index 2) on #dropdown
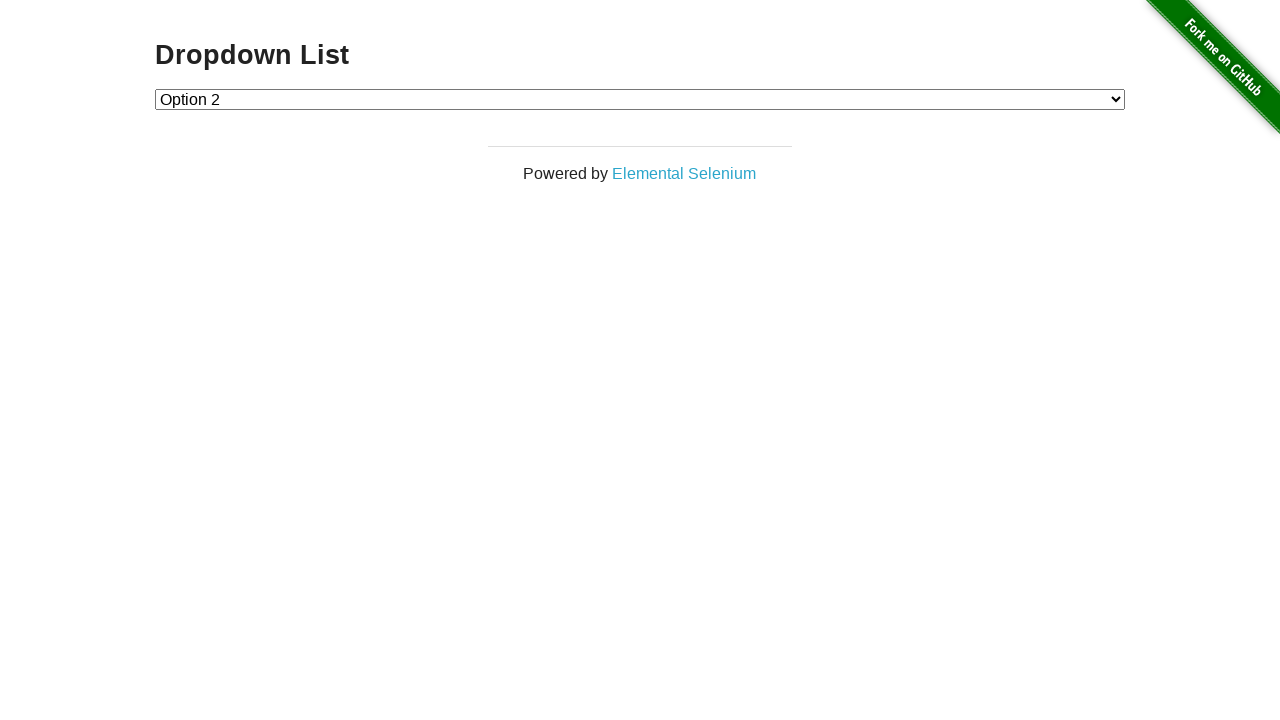

Verified all three dropdown options are present and correct
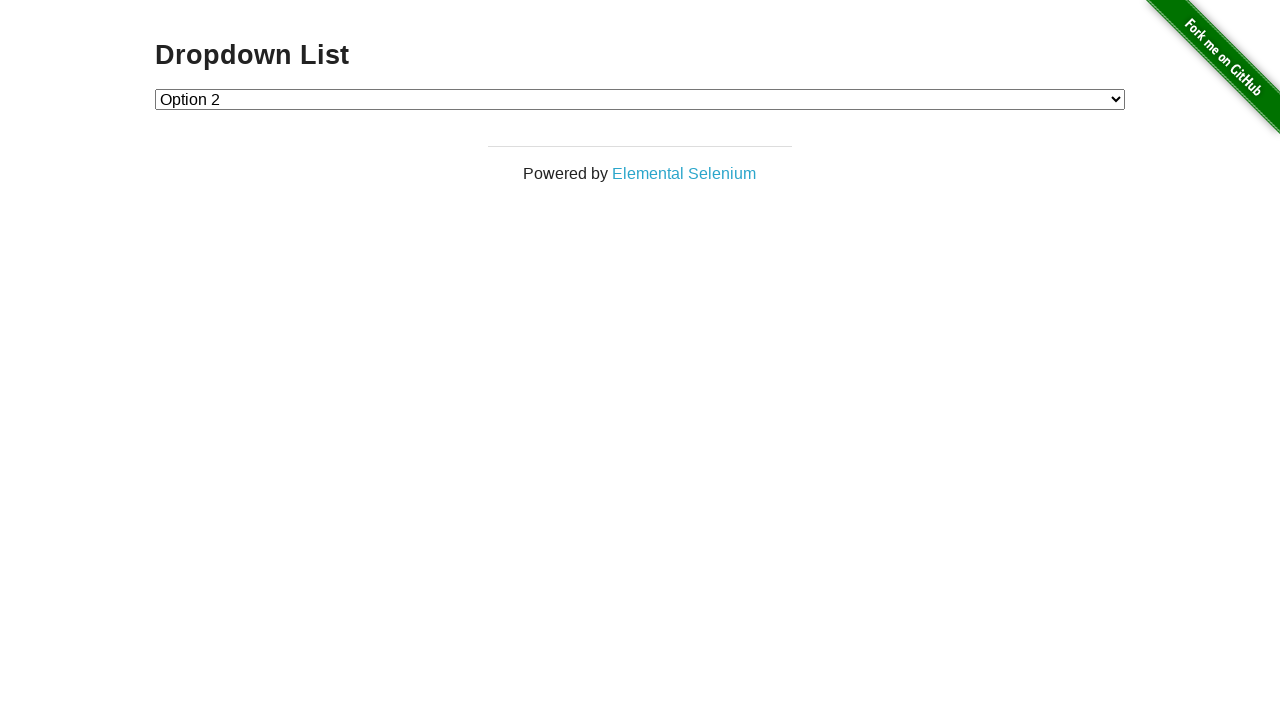

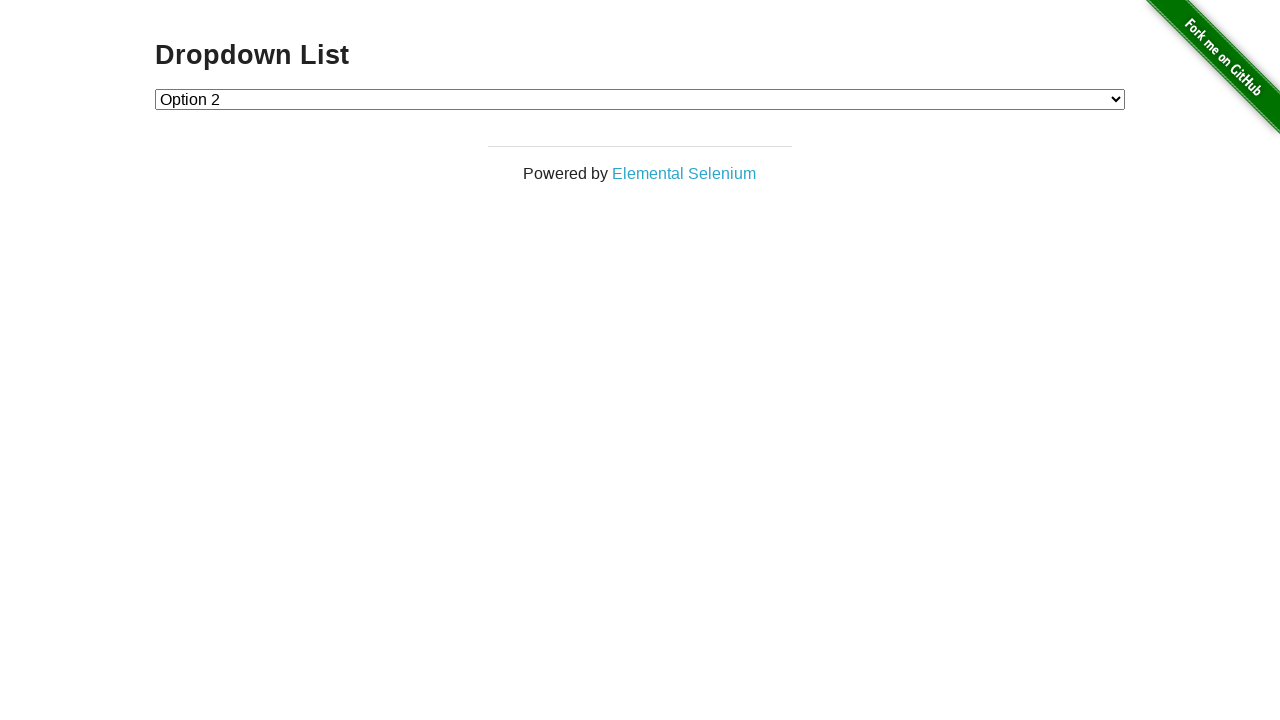